Tests dynamic control functionality by verifying a textbox starts disabled, clicking the Enable button, waiting for the textbox to become enabled, and verifying the success message is displayed.

Starting URL: https://the-internet.herokuapp.com/dynamic_controls

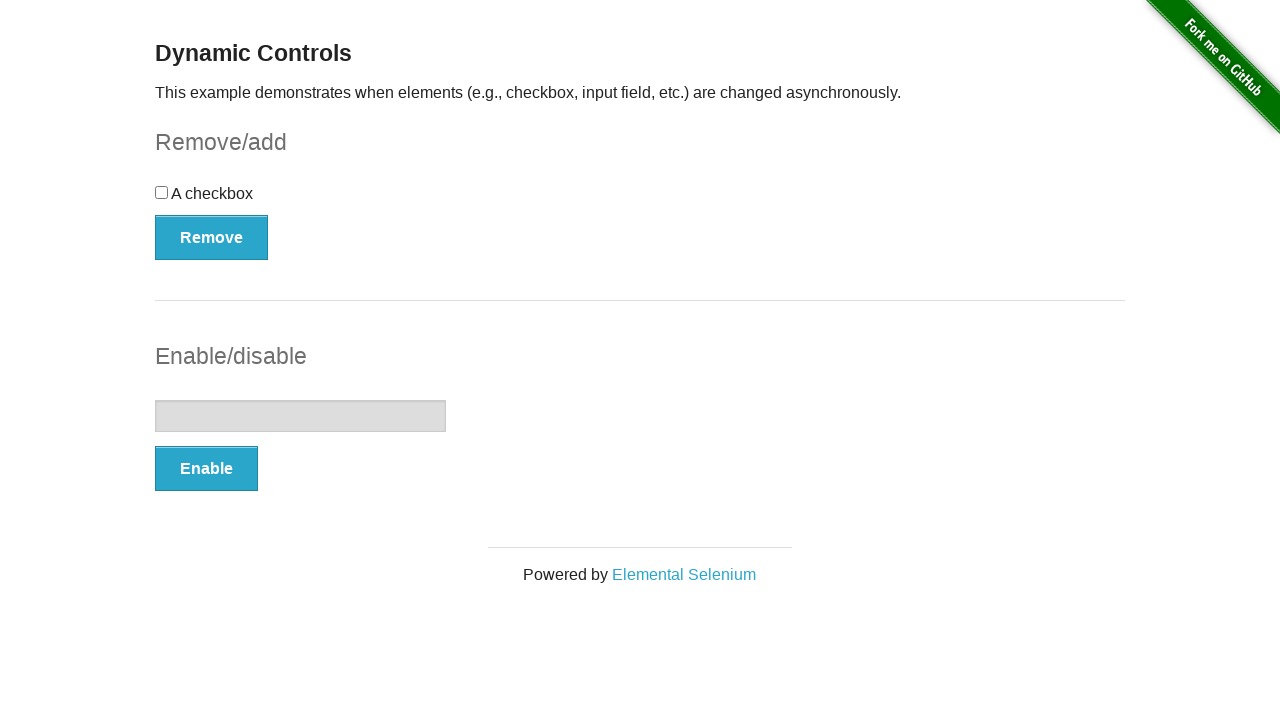

Located the textbox element
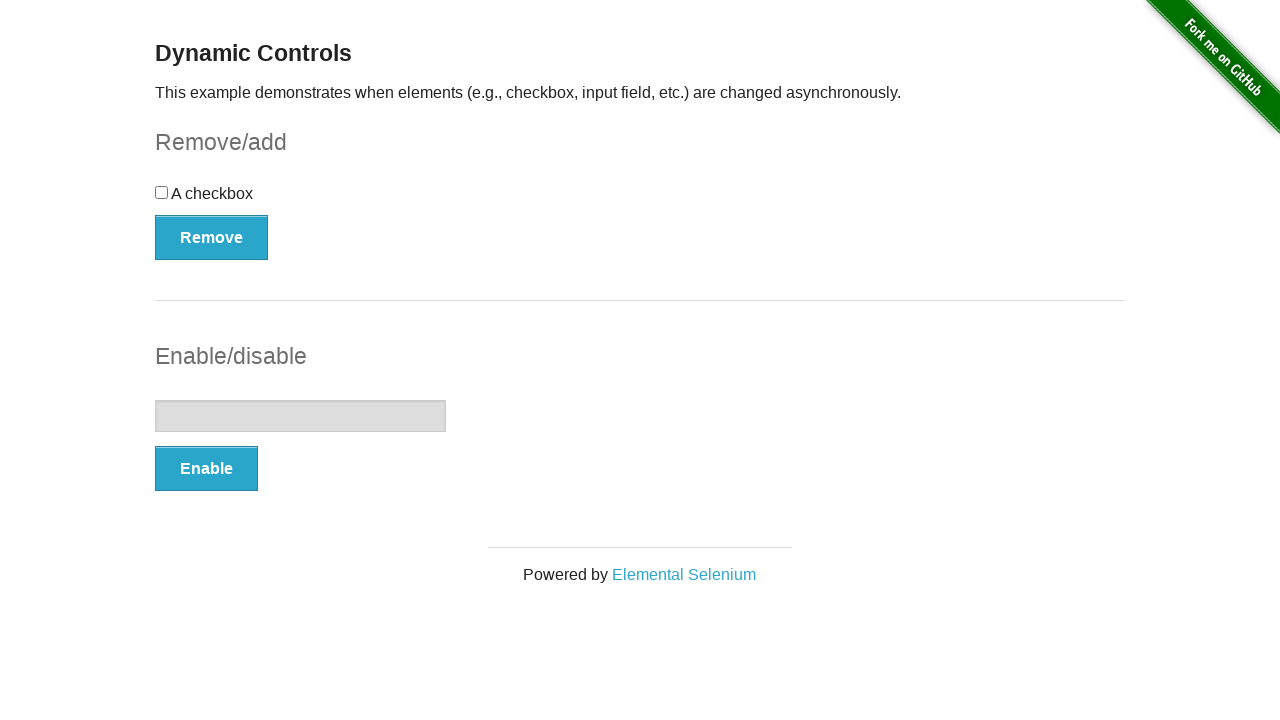

Verified textbox is initially disabled
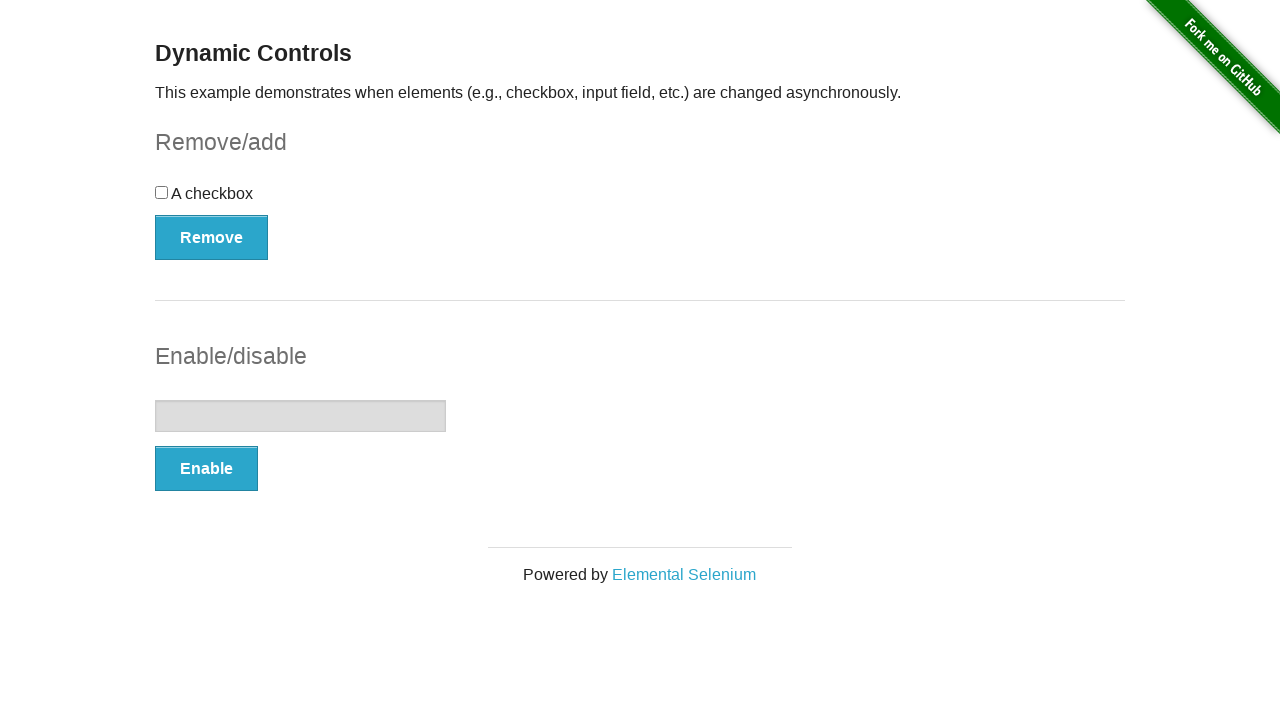

Clicked the Enable button at (206, 469) on (//button[@type='button'])[2]
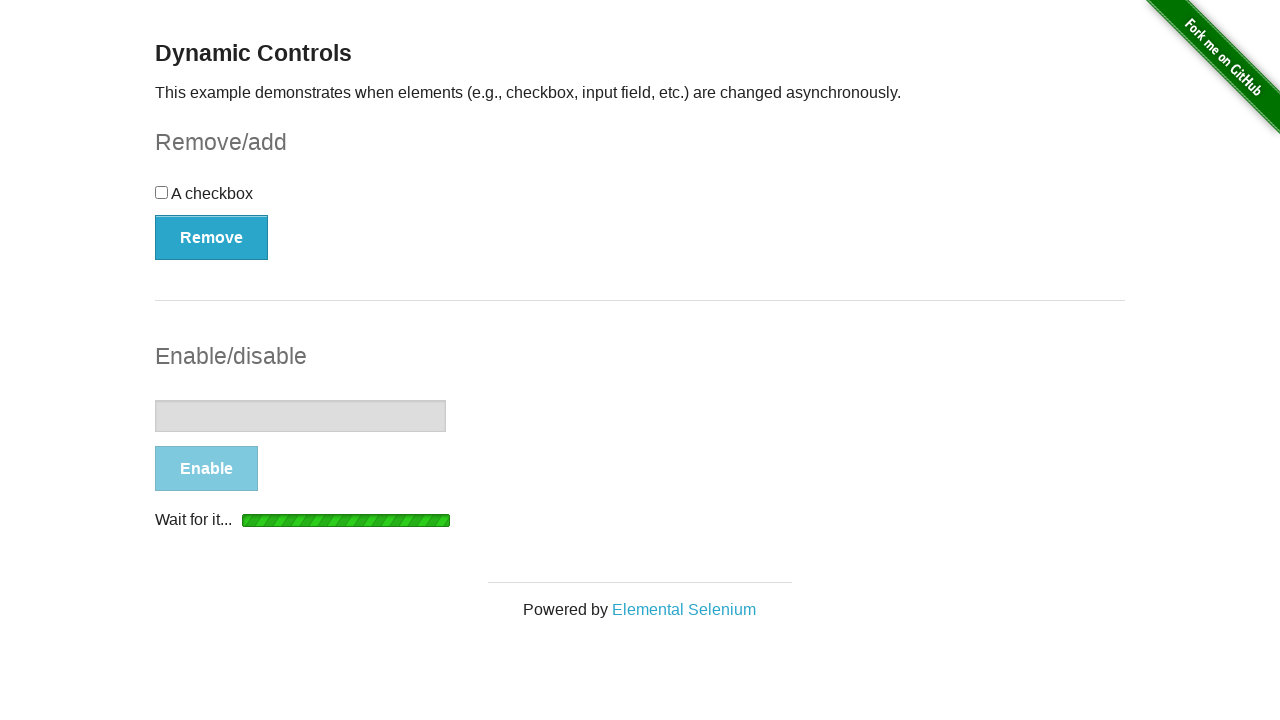

Waited for textbox to become visible
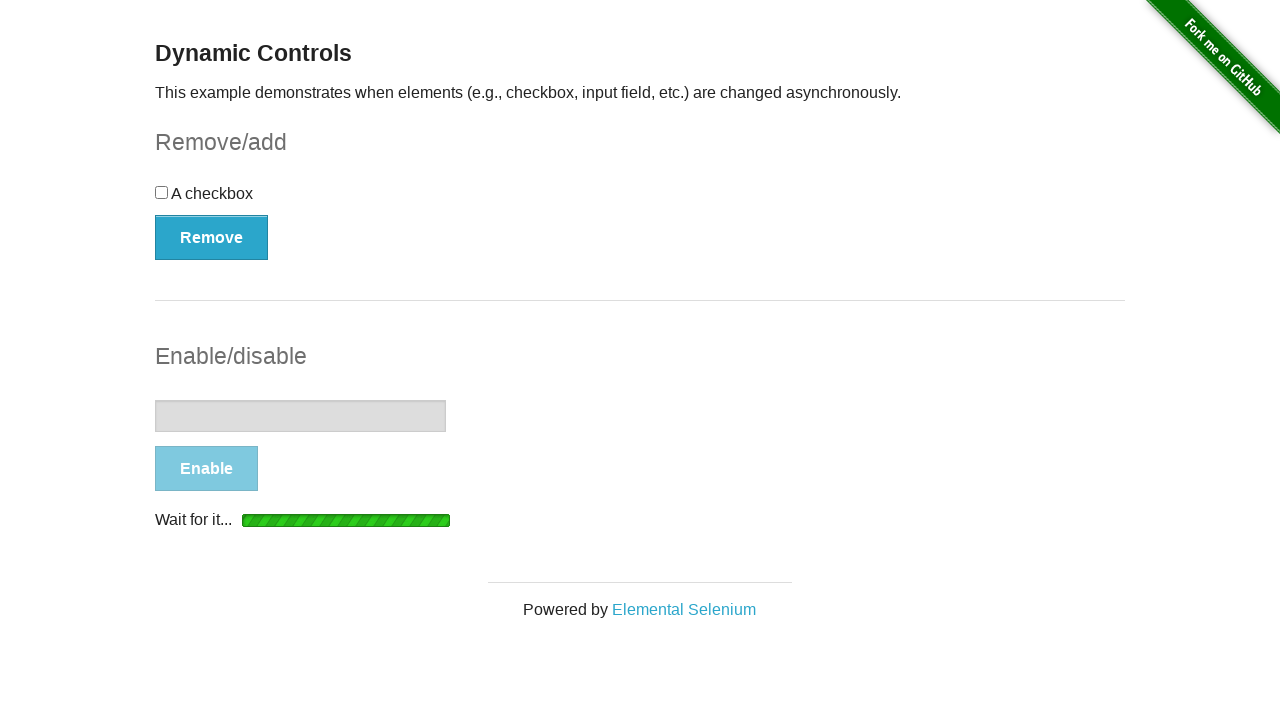

Waited for textbox disabled property to become false
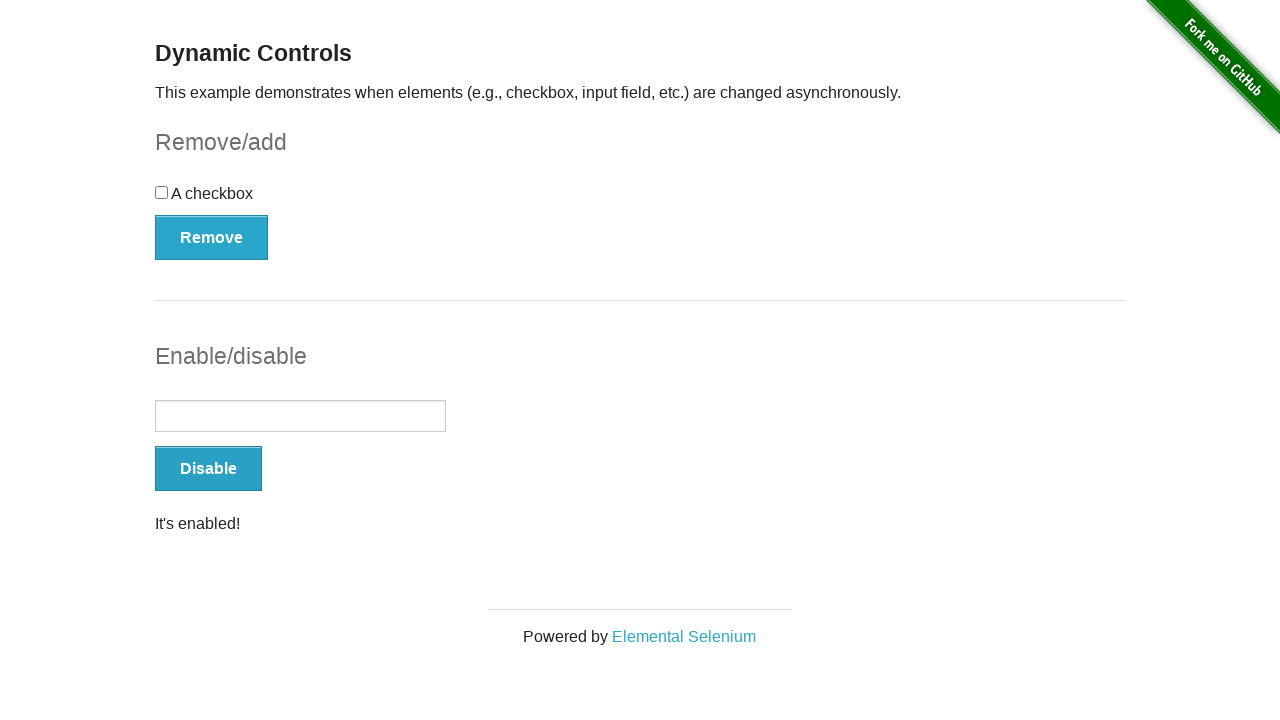

Located the success message element
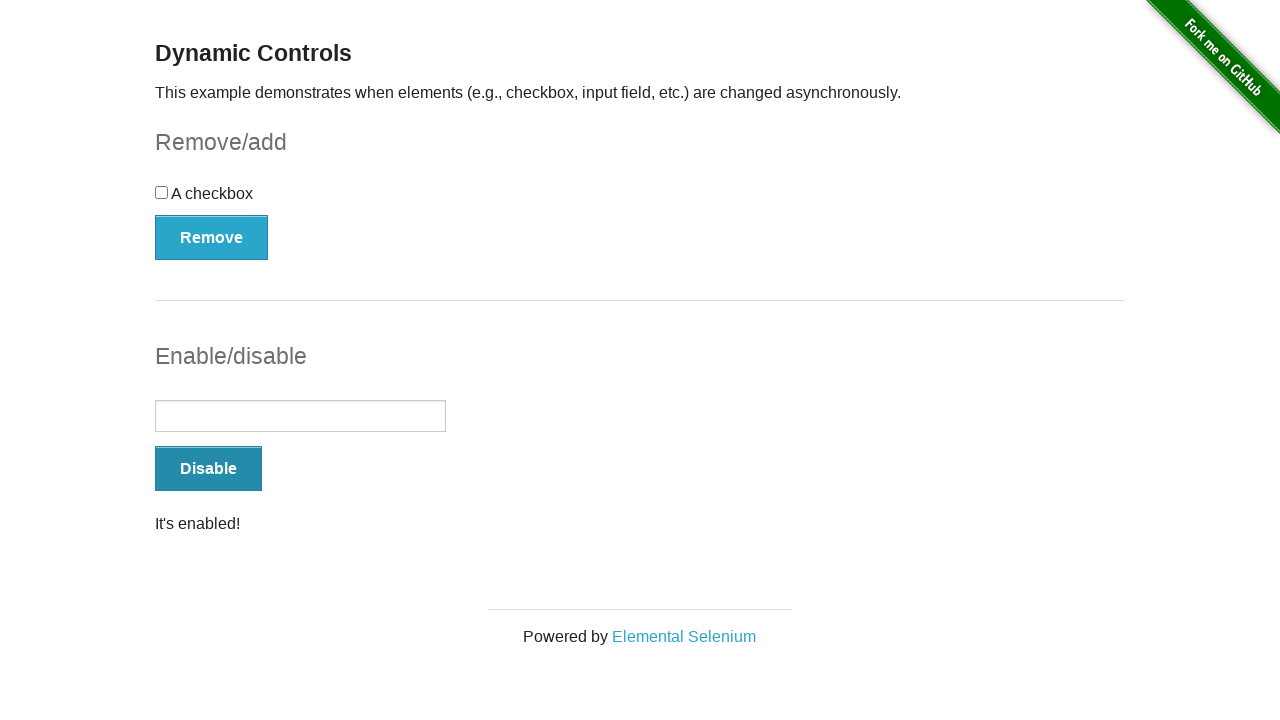

Verified success message is visible
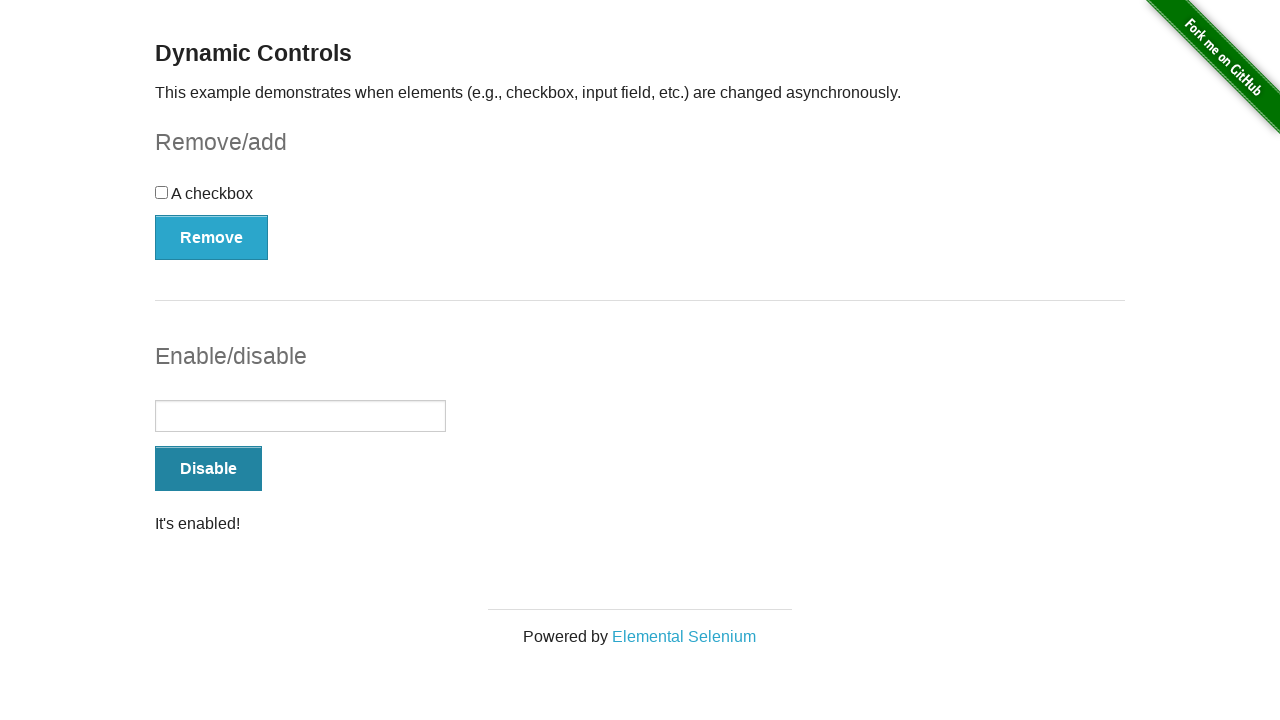

Verified success message contains 'enabled' text
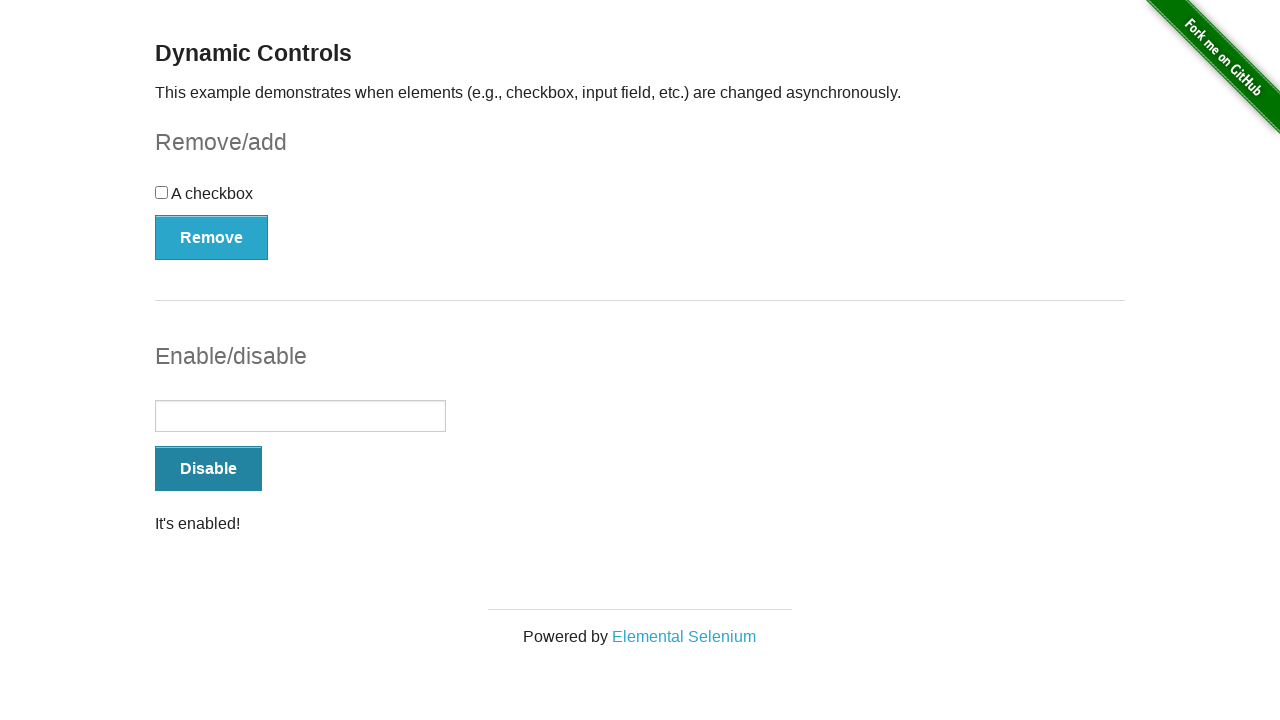

Verified textbox is now enabled
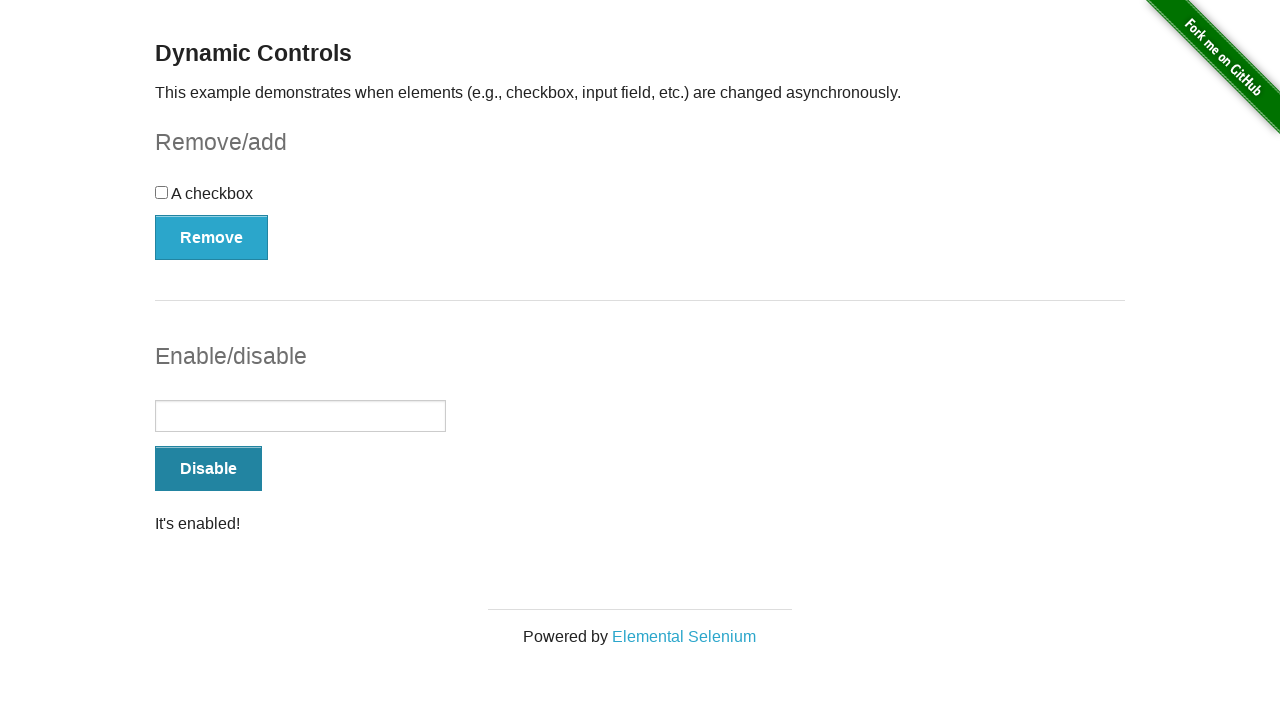

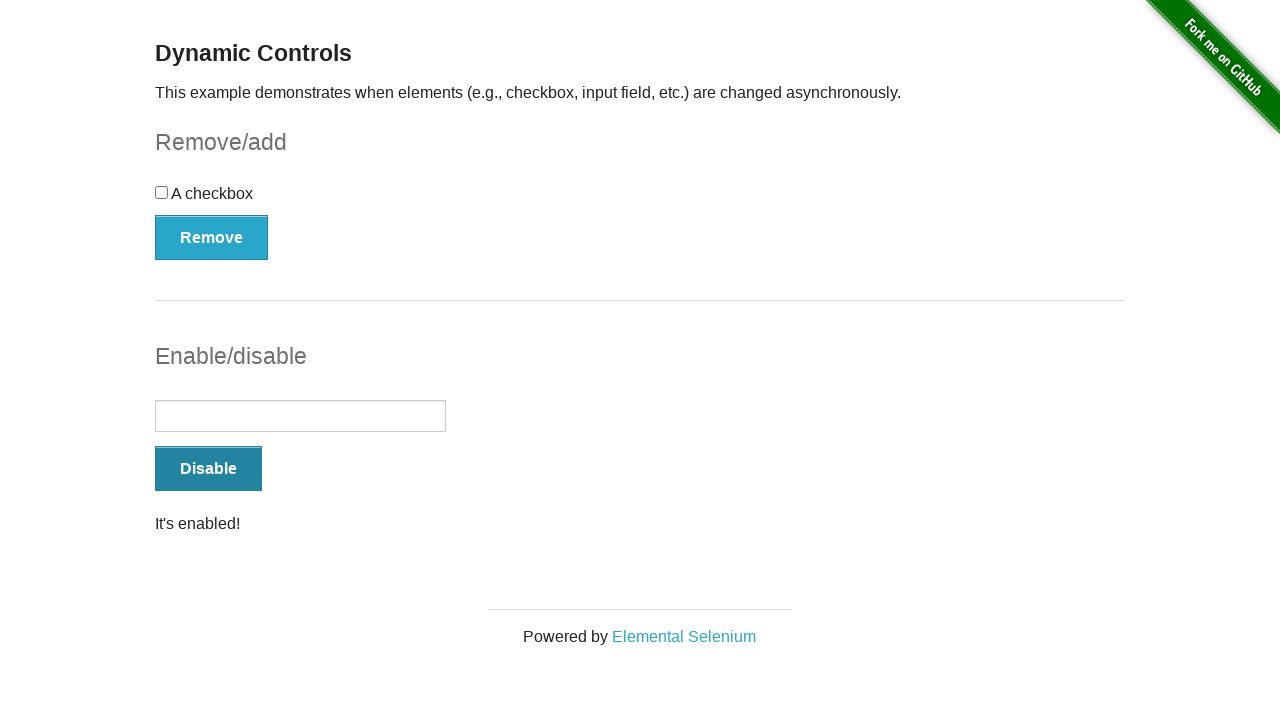